Navigates to the Rahul Shetty Academy dropdowns practice page and verifies it loads successfully

Starting URL: https://rahulshettyacademy.com/dropdownsPractise/

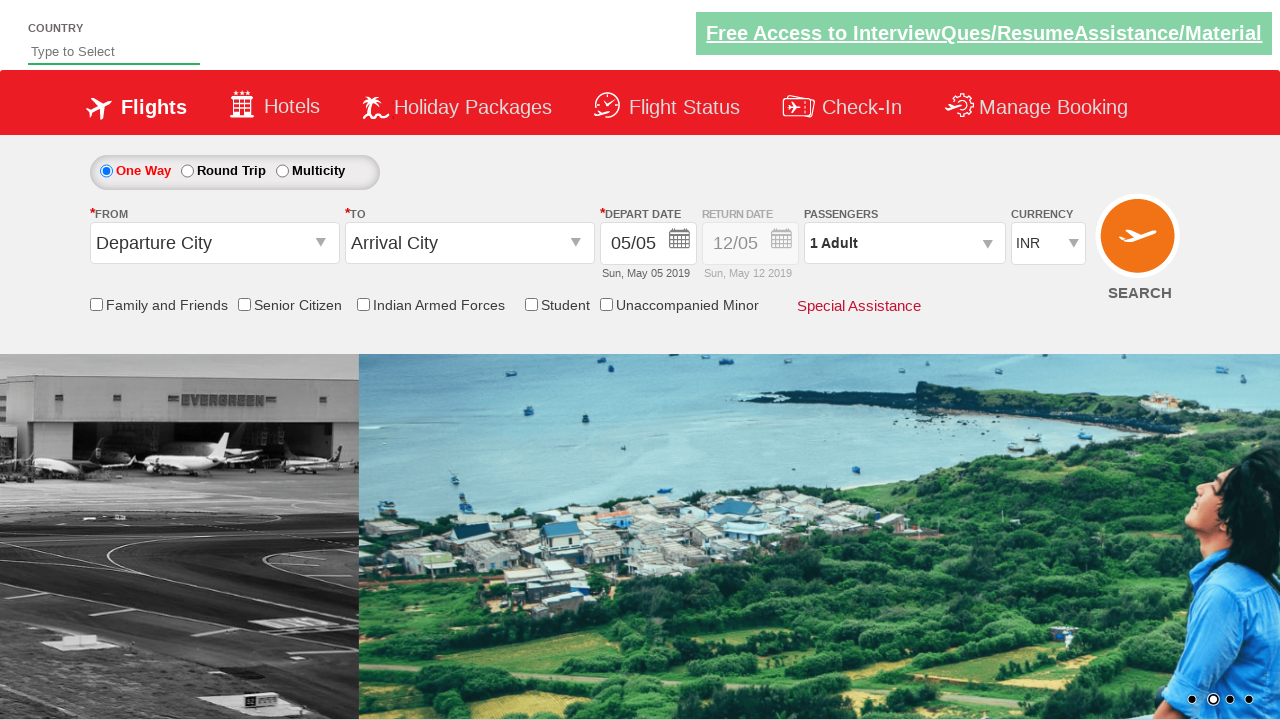

Waited for page DOM content to load
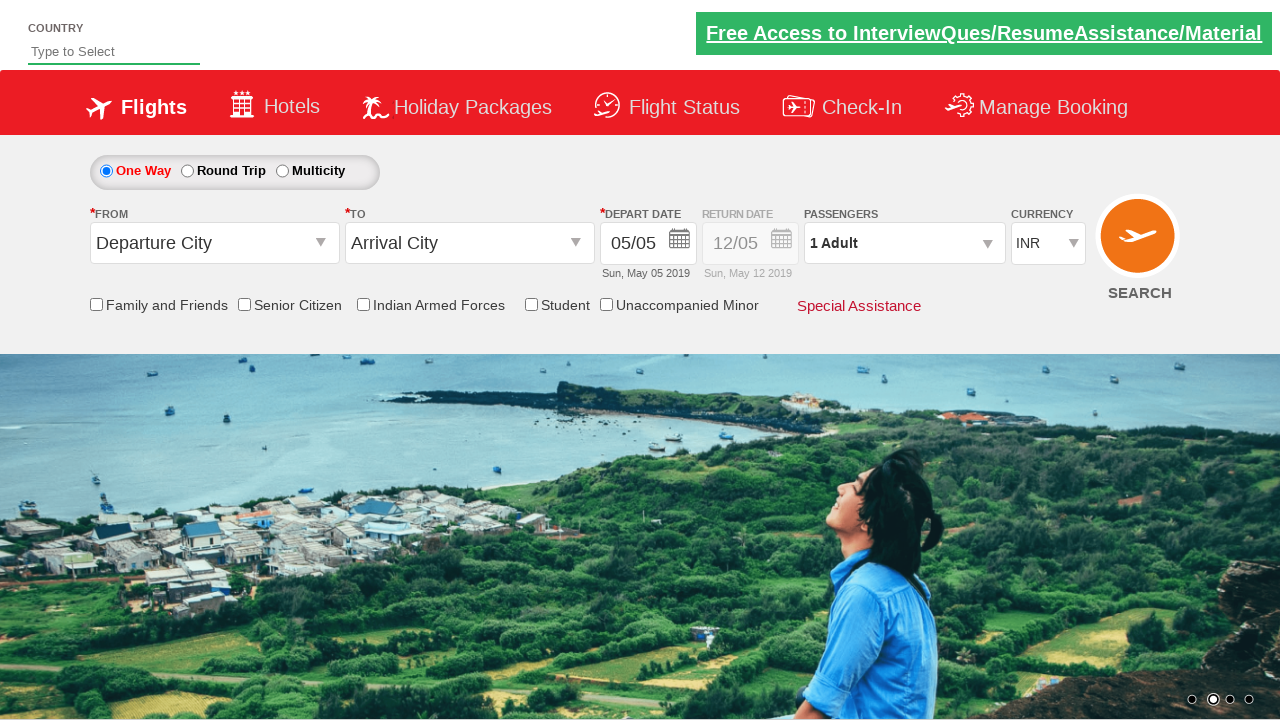

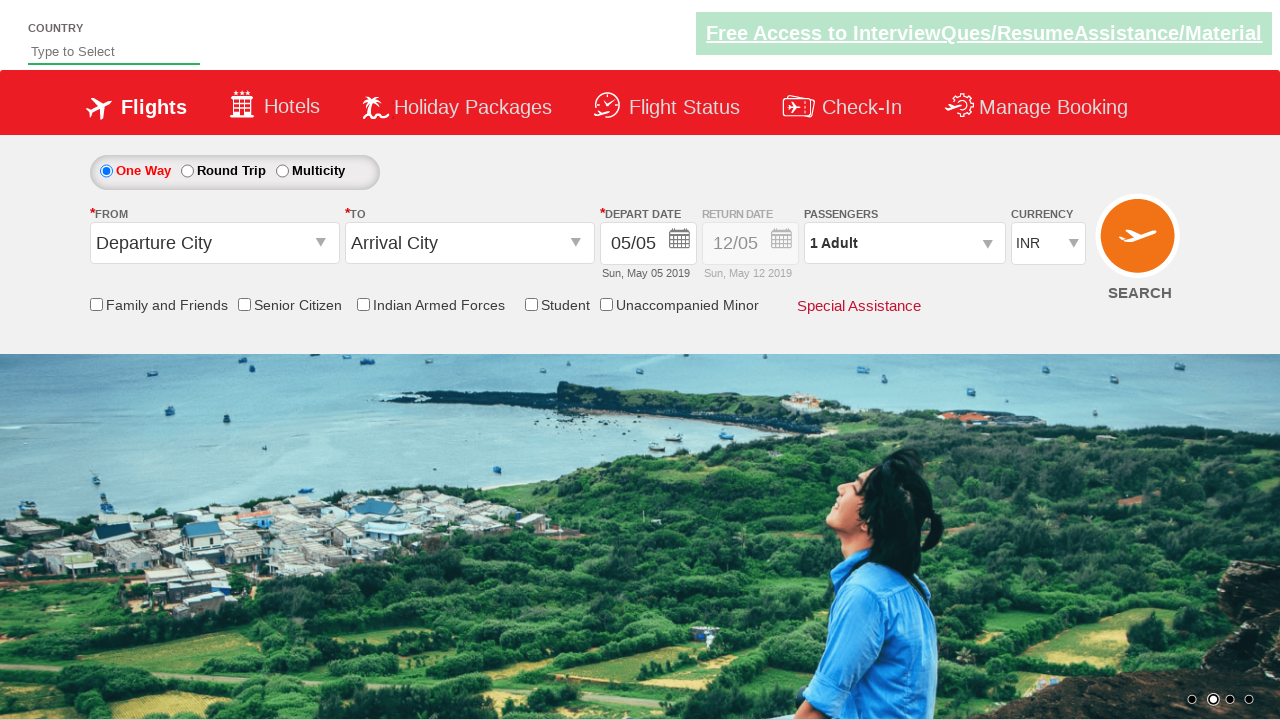